Tests opening a new window programmatically and navigating to a URL

Starting URL: https://the-internet.herokuapp.com/windows

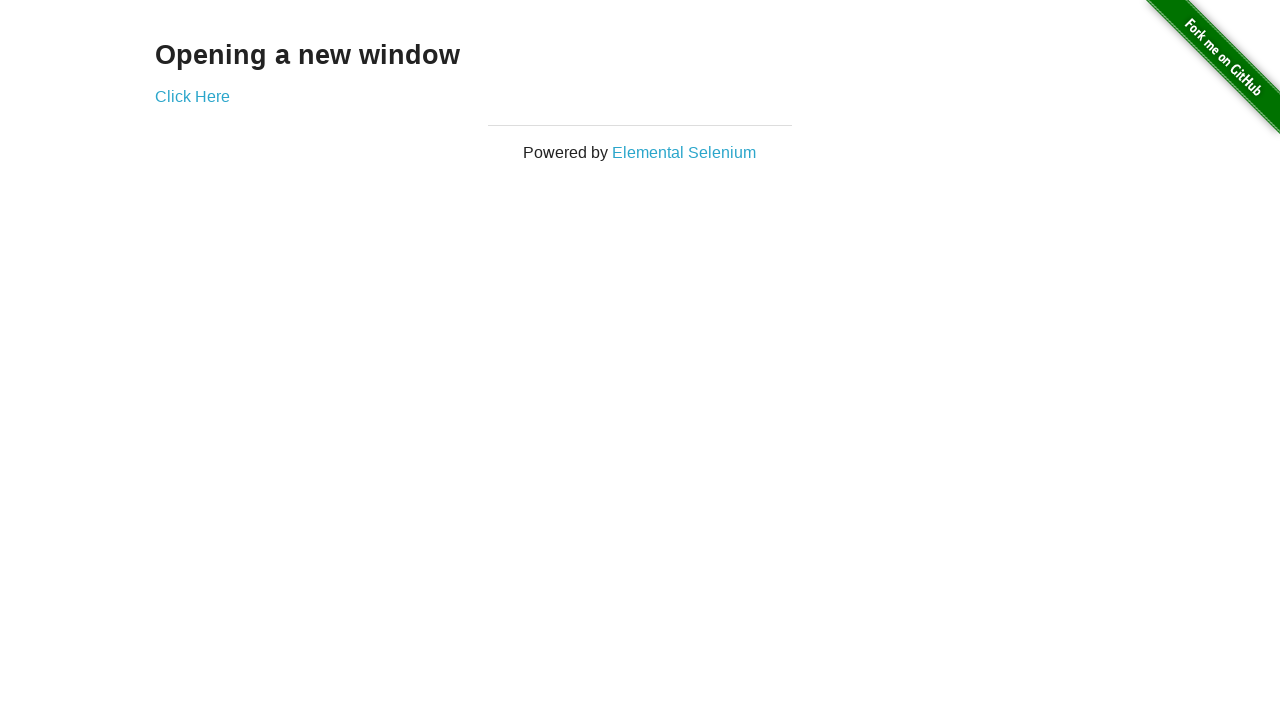

Created a new page/window in the browser context
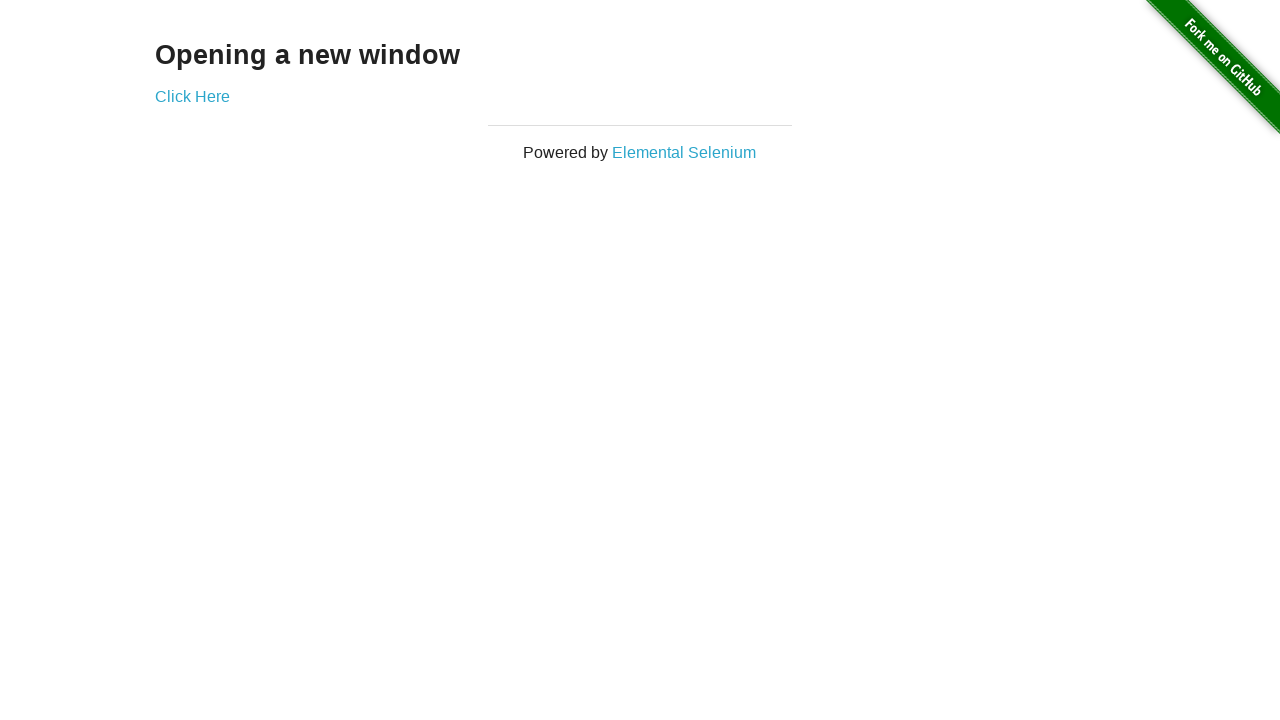

Navigated new window to https://the-internet.herokuapp.com/windows/new
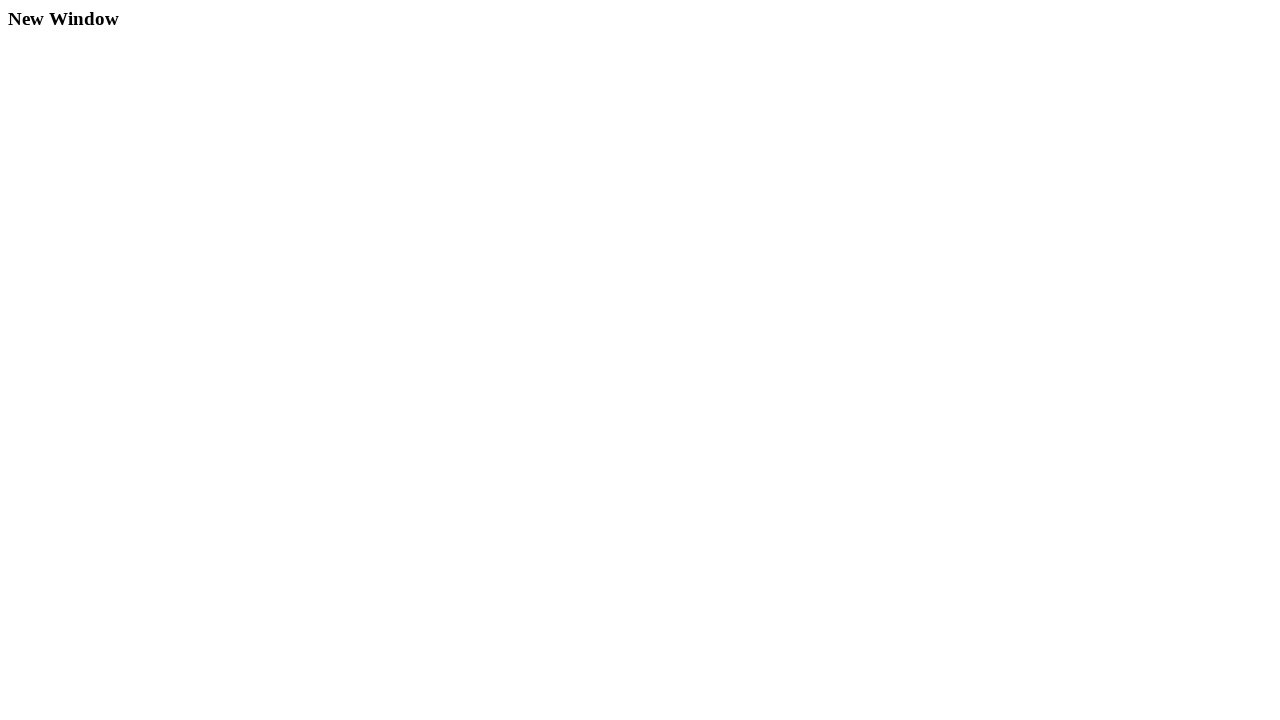

Closed the new window/page
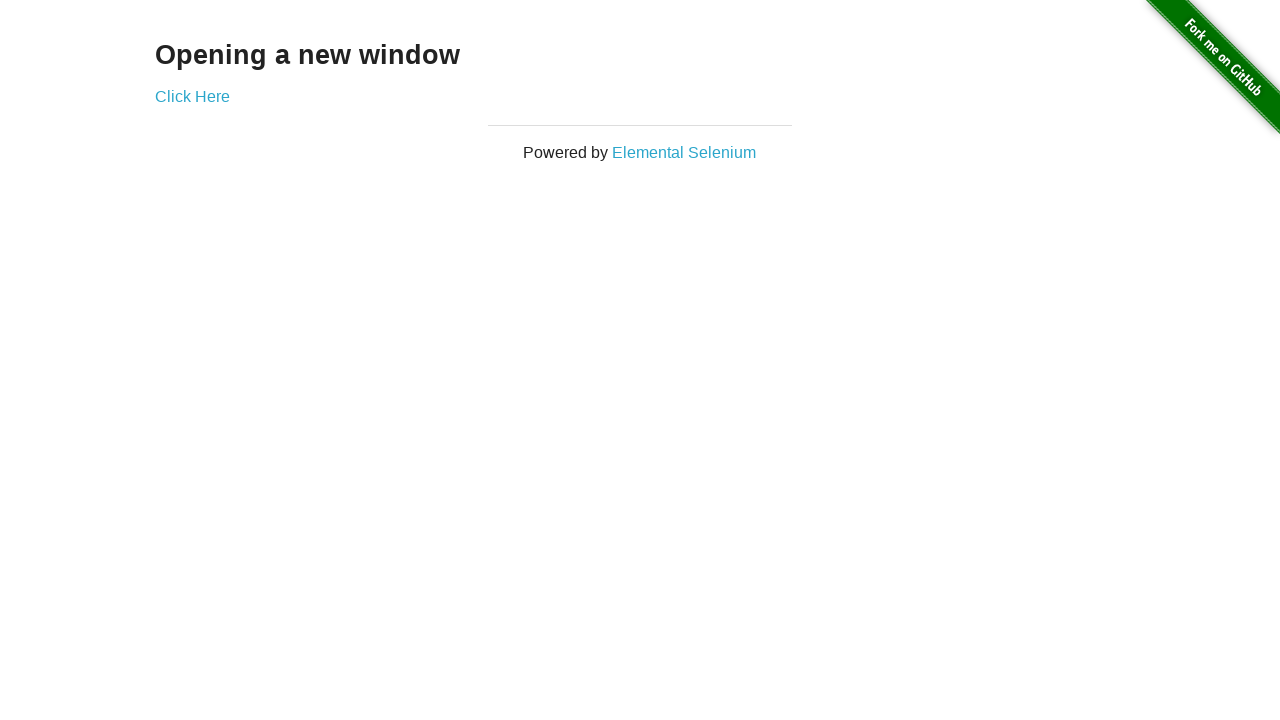

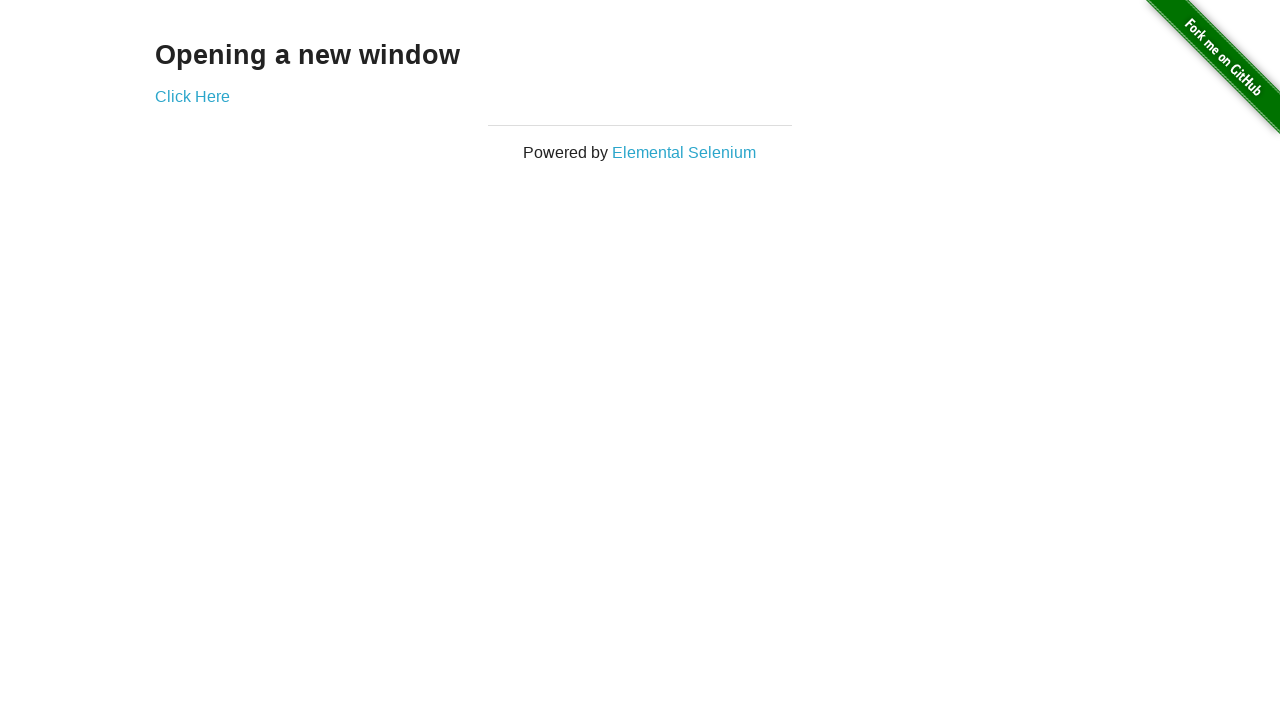